Tests click functionality by clicking "Add Element" button and verifying a new element is added to the page

Starting URL: https://the-internet.herokuapp.com/add_remove_elements/

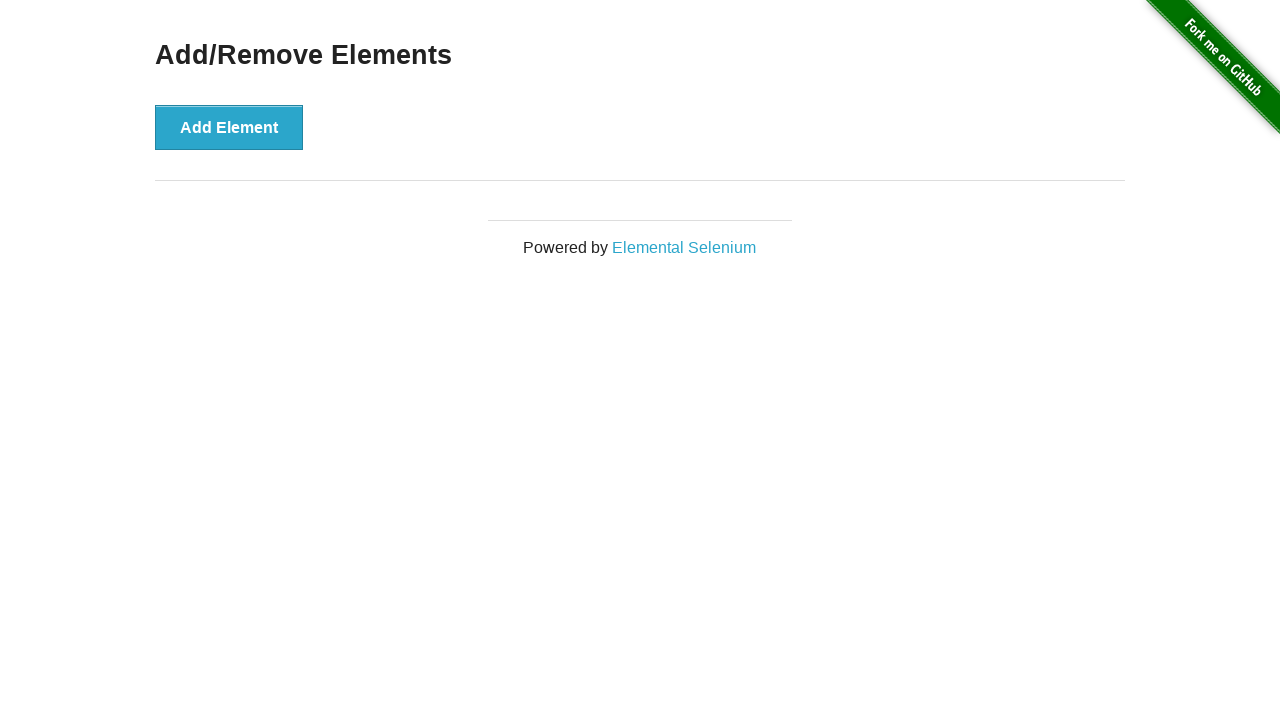

Waited for page to fully load (networkidle)
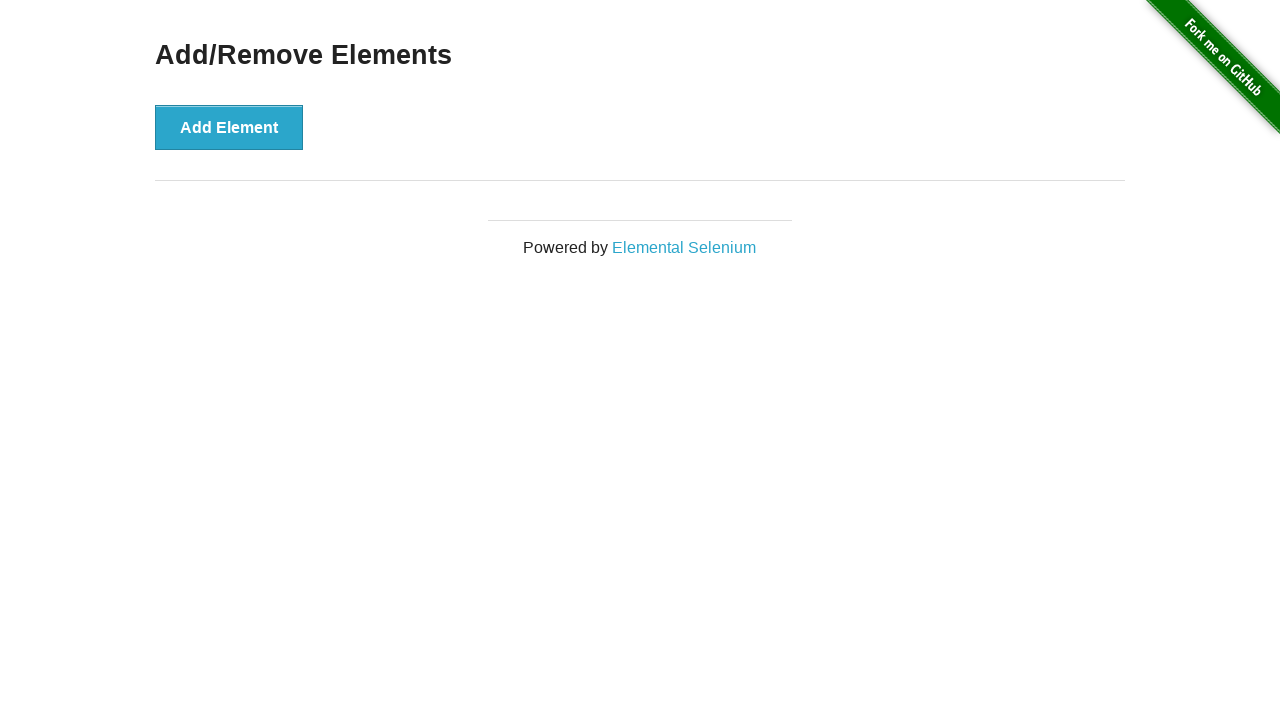

Verified no added elements exist initially
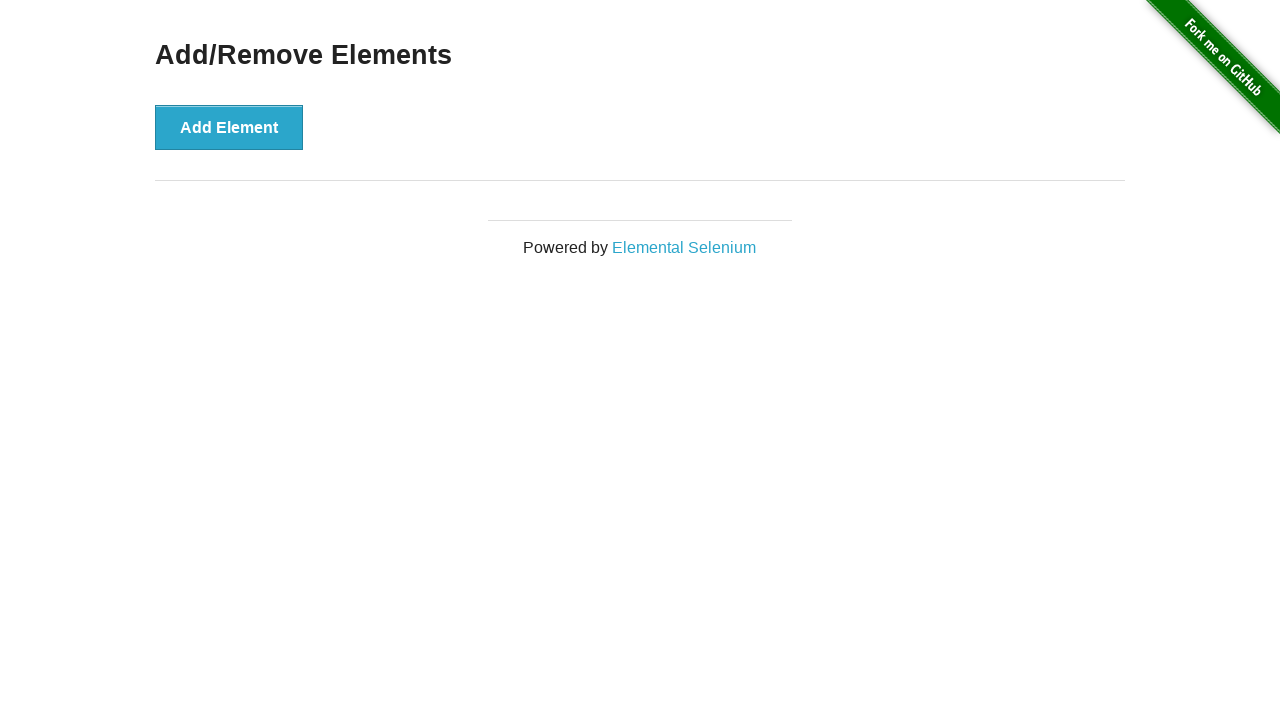

Clicked 'Add Element' button at (229, 127) on button:has-text('Add Element')
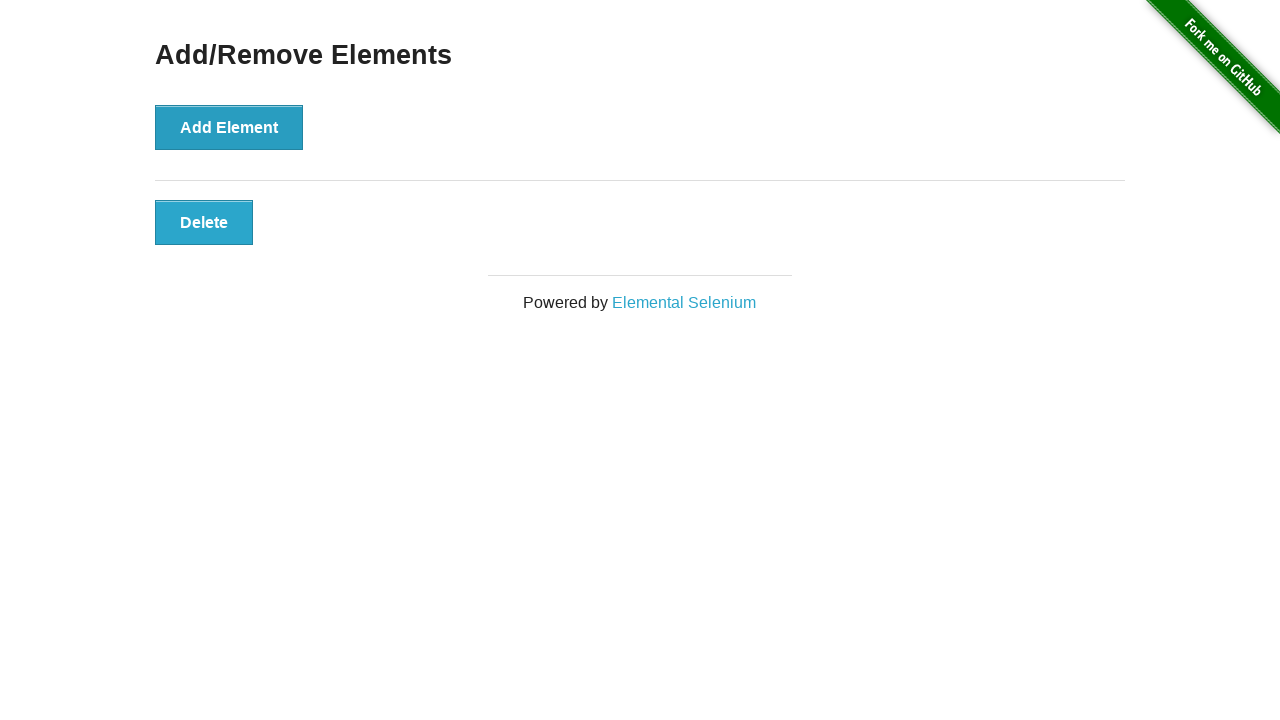

Verified new element was successfully added to the page
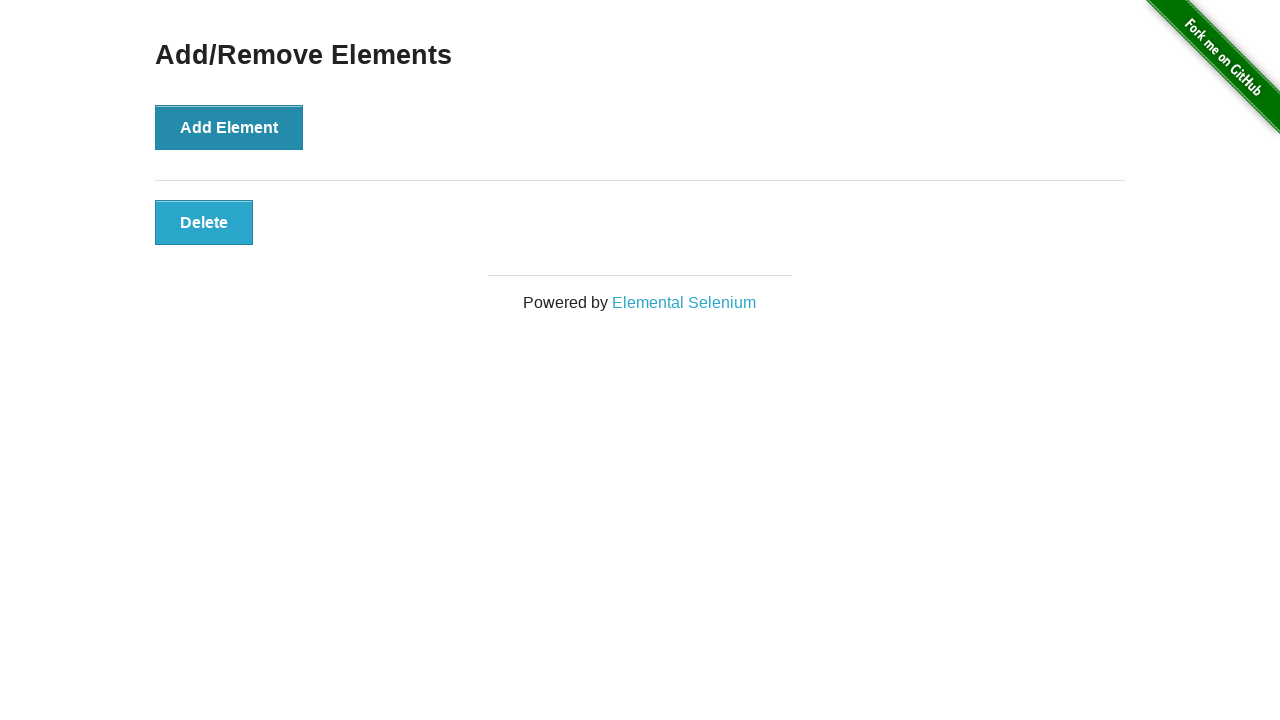

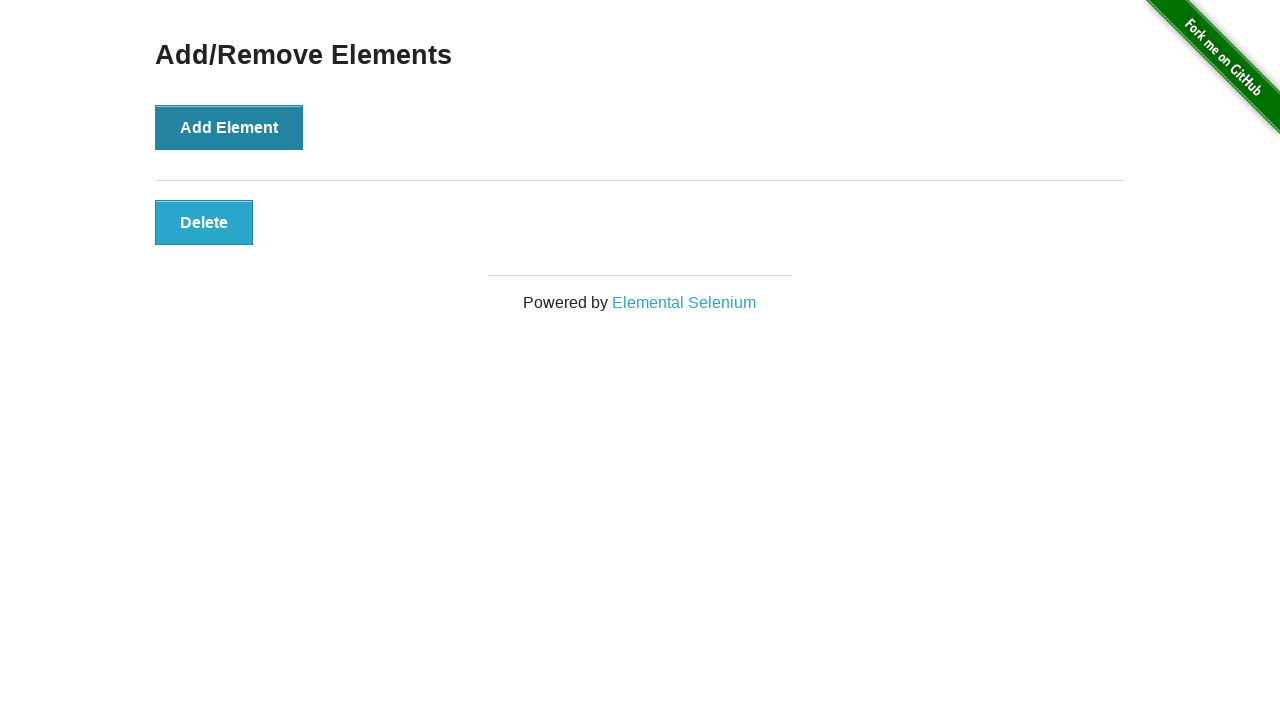